Navigates to baiwang.com and verifies that links are present on the page

Starting URL: http://www.baiwang.com

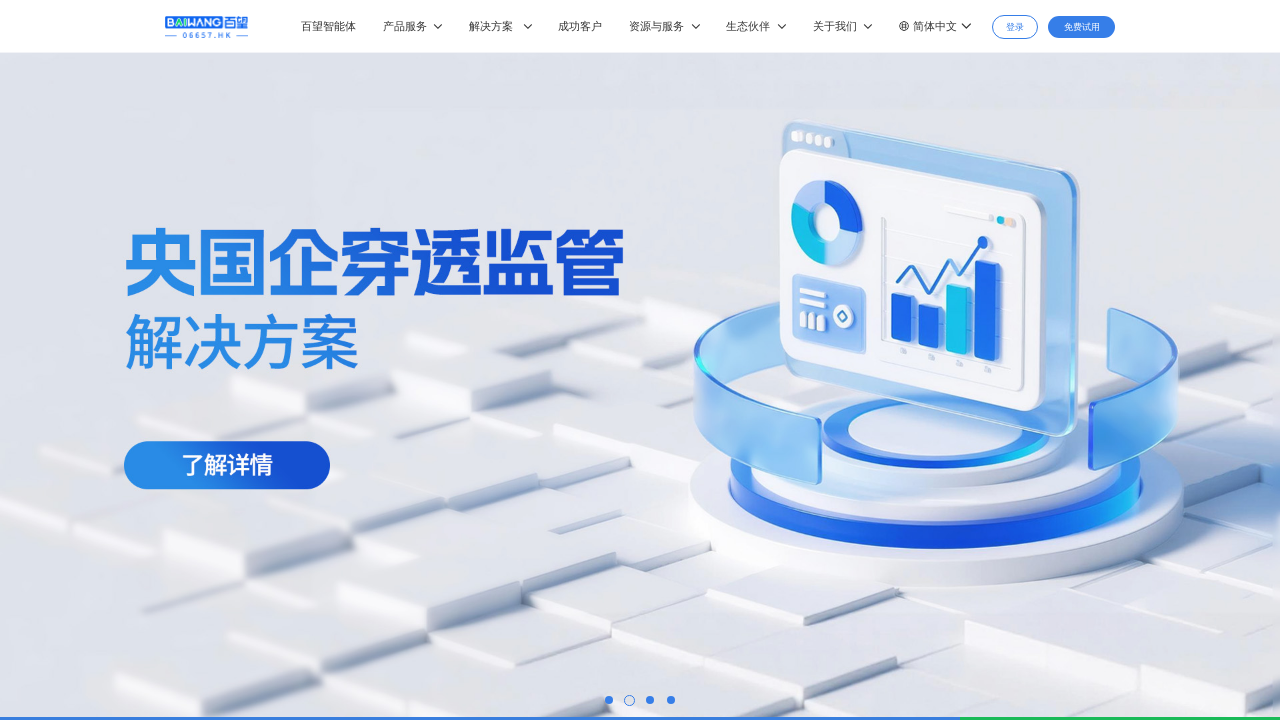

Navigated to http://www.baiwang.com
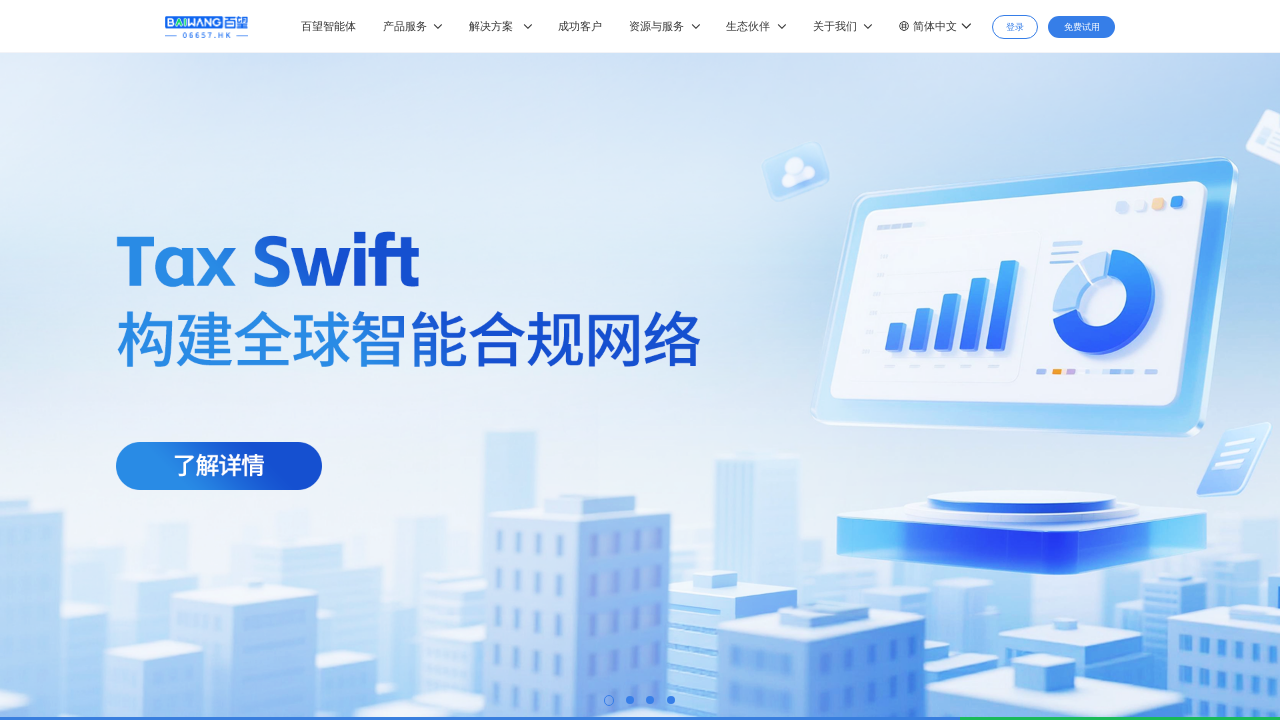

Waited for links to be present on the page
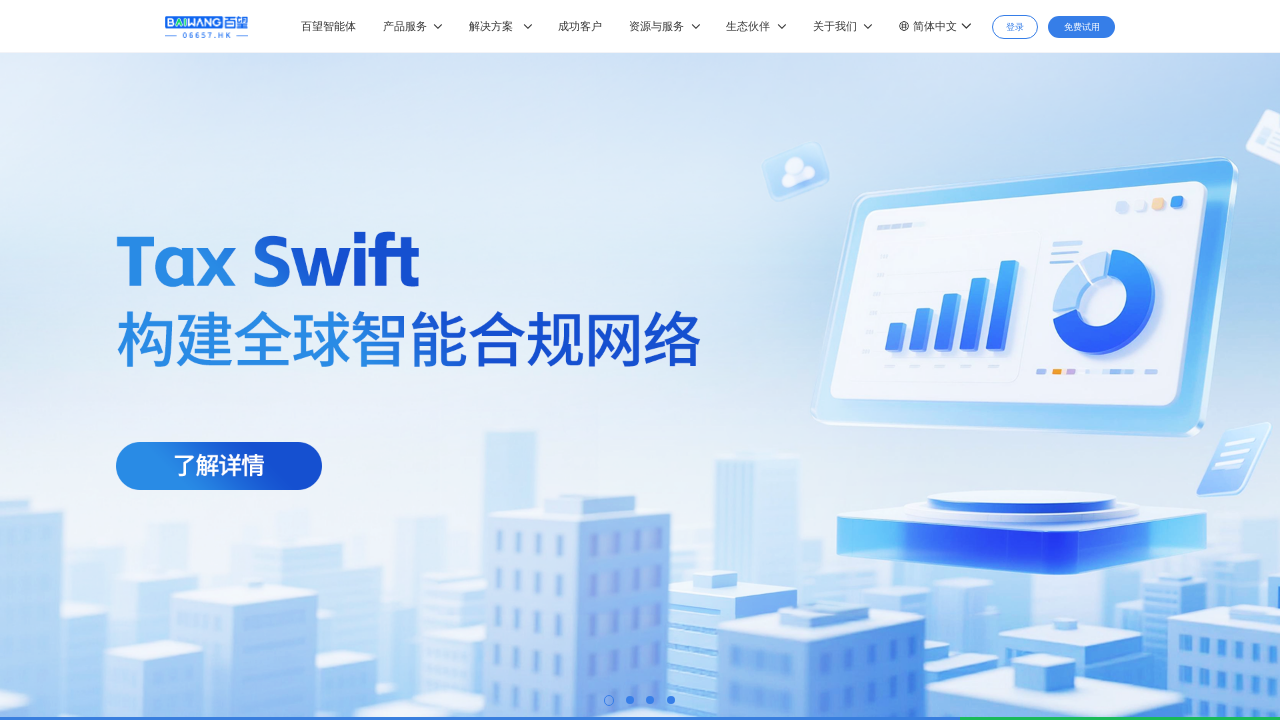

Retrieved all links from the page - found 383 links
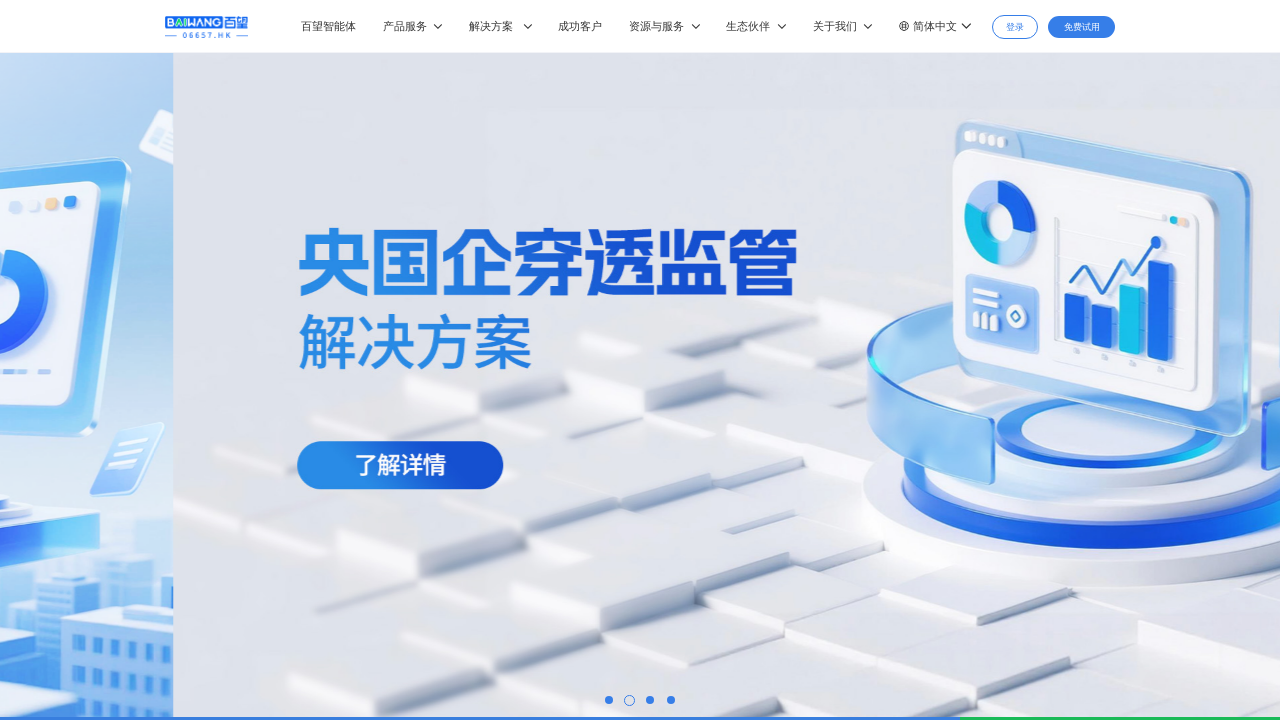

Verified that links are present on the page
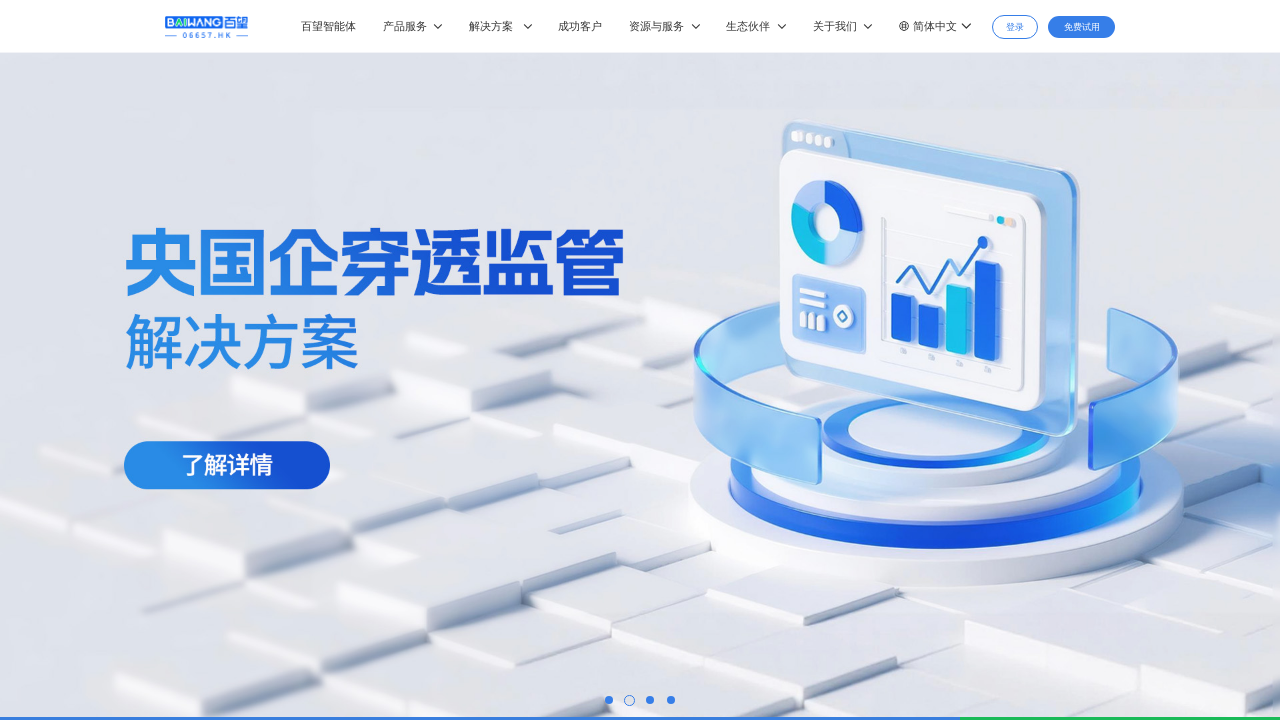

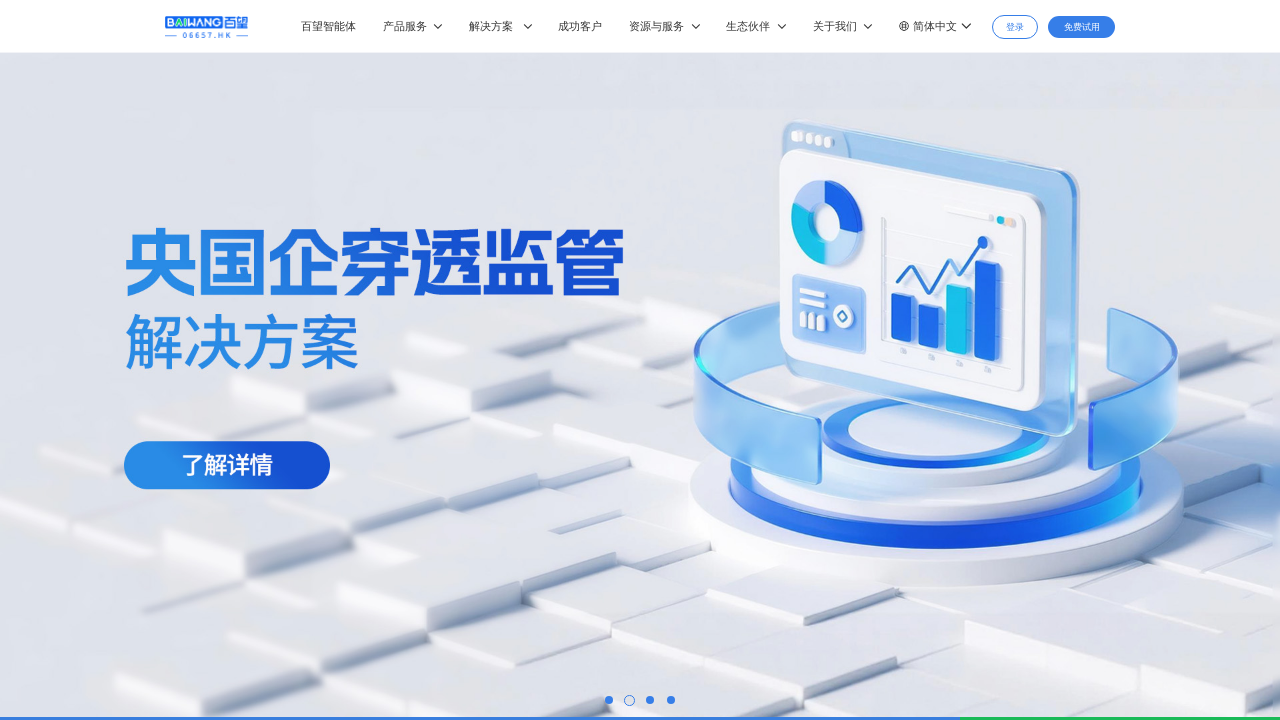